Tests window handling functionality by opening a new window, verifying content in both windows, and switching between them

Starting URL: https://the-internet.herokuapp.com/windows

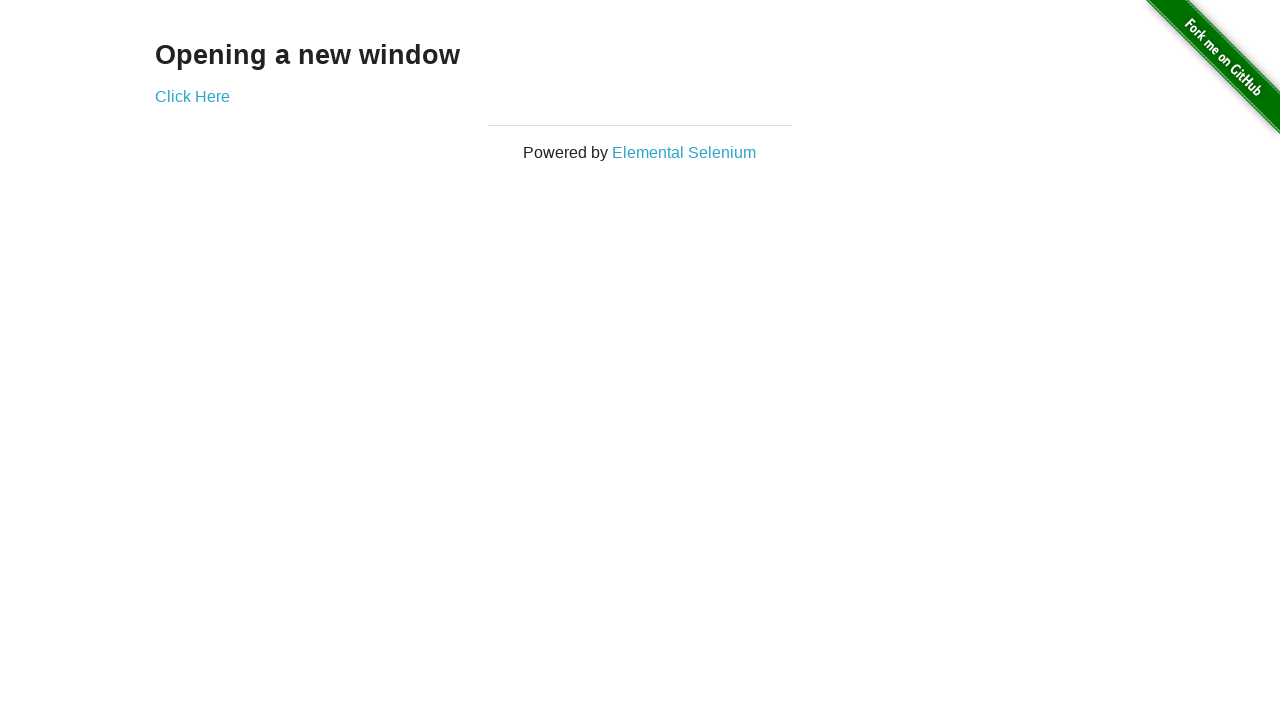

Retrieved main page heading text
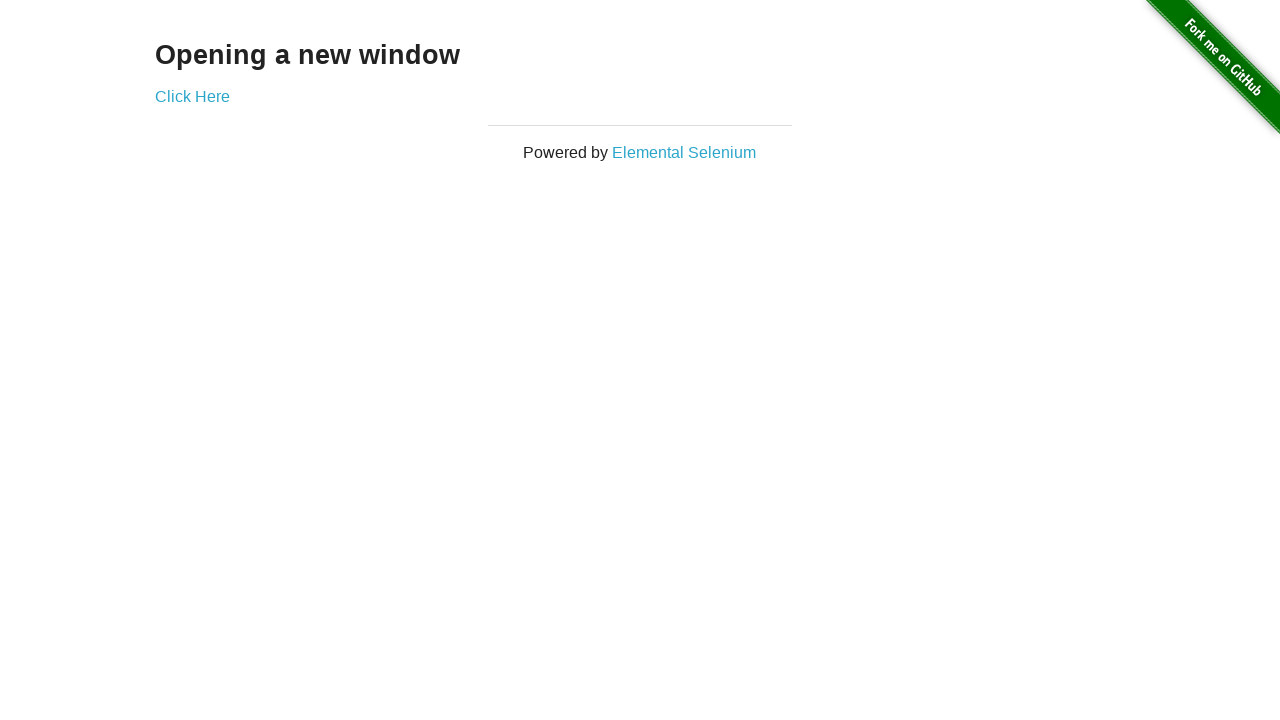

Verified main page heading is 'Opening a new window'
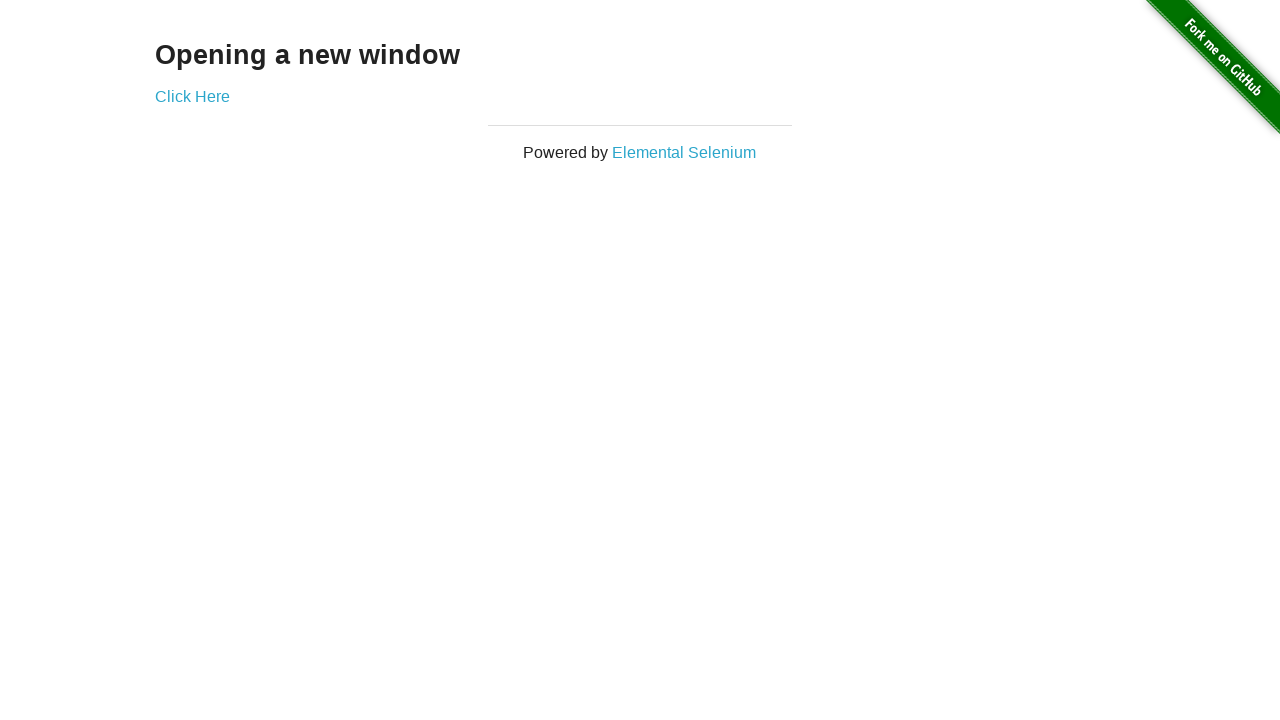

Verified page title is 'The Internet'
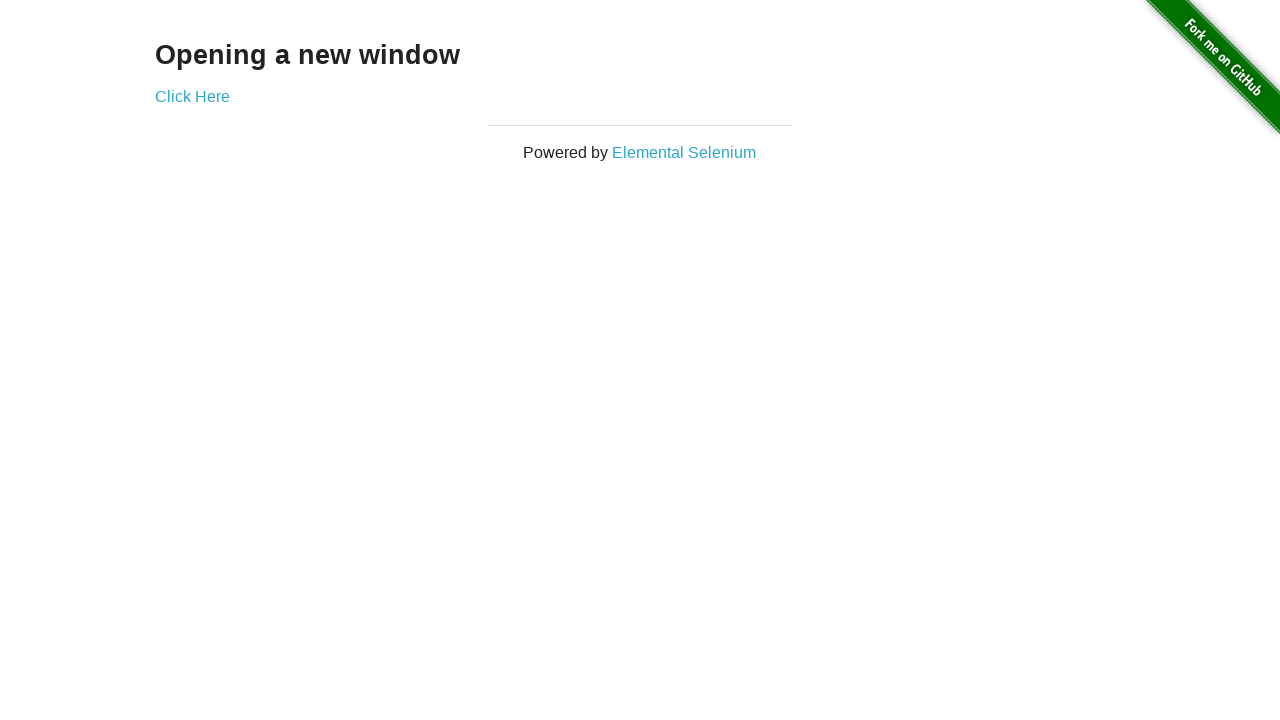

Clicked 'Click Here' link to open new window at (192, 96) on text='Click Here'
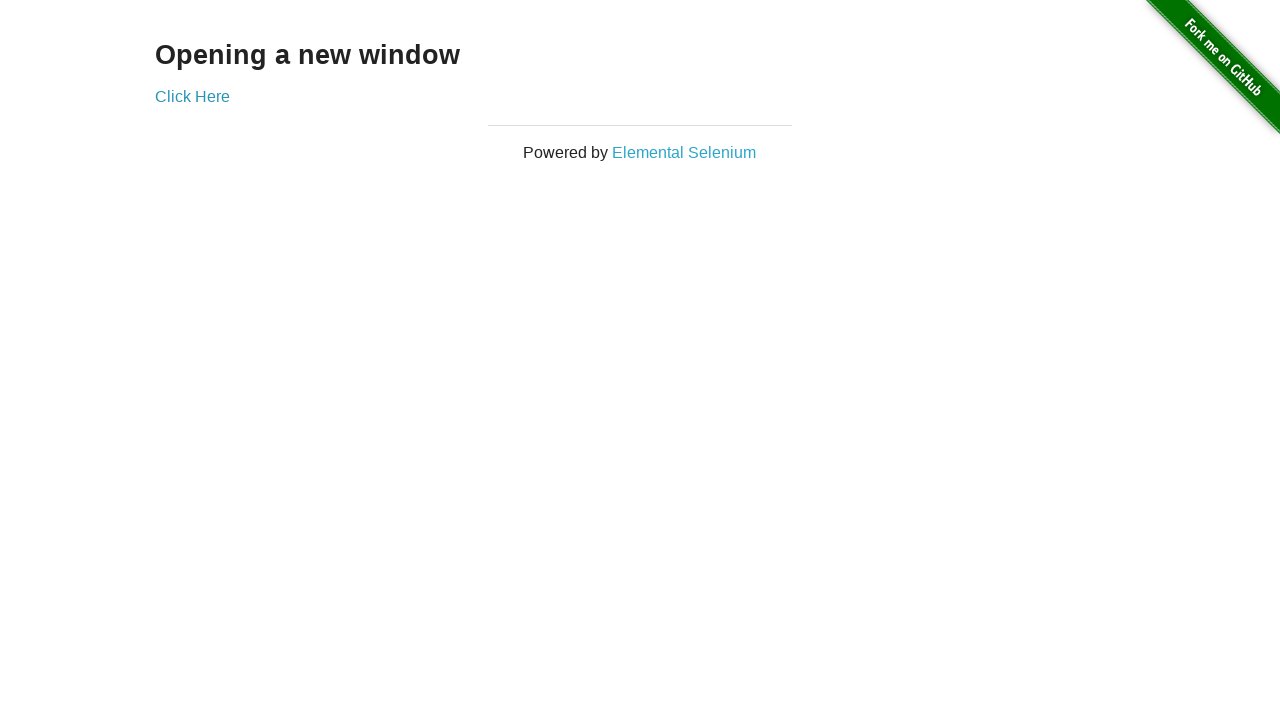

New window popup opened successfully
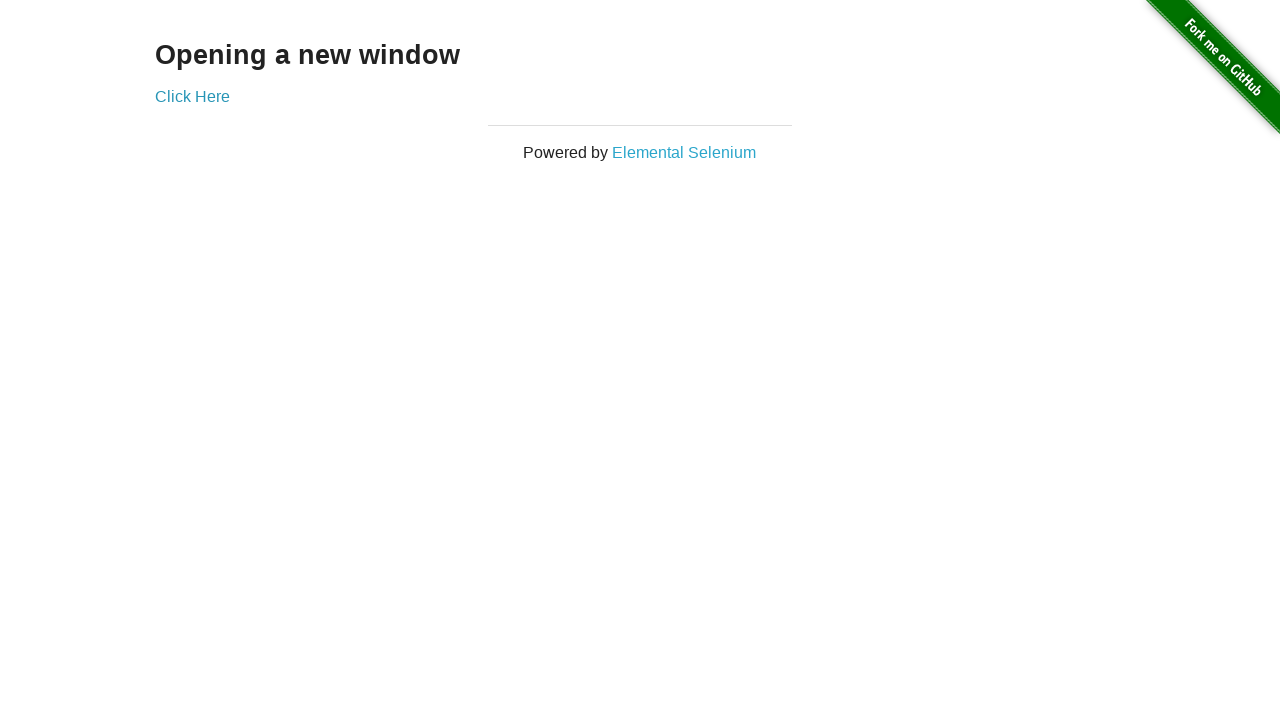

Verified new window title is 'New Window'
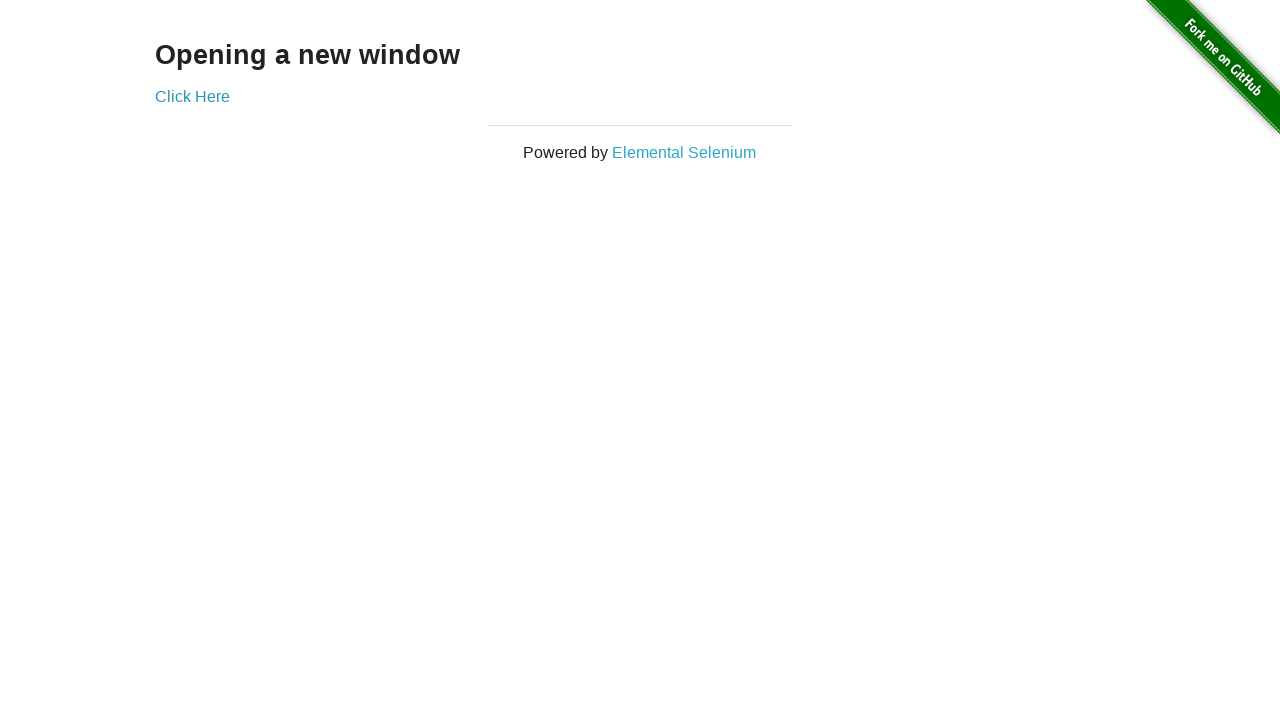

Retrieved new window heading text
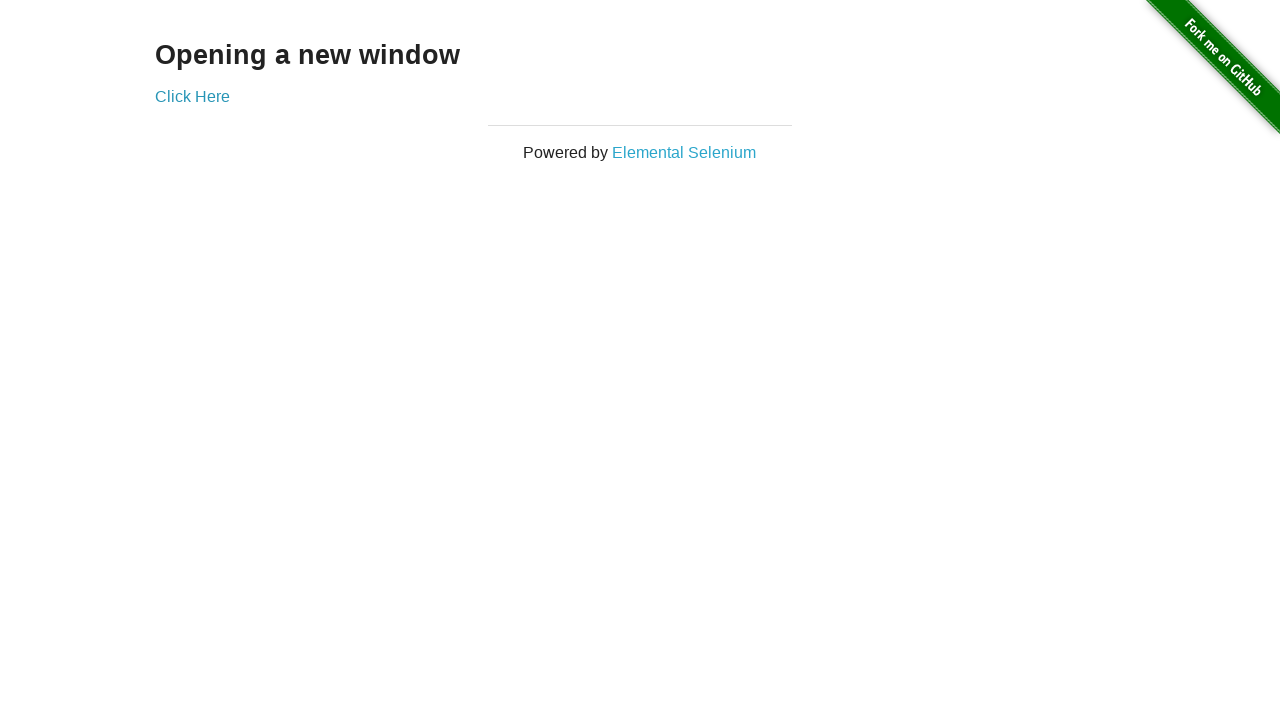

Verified new window heading is 'New Window'
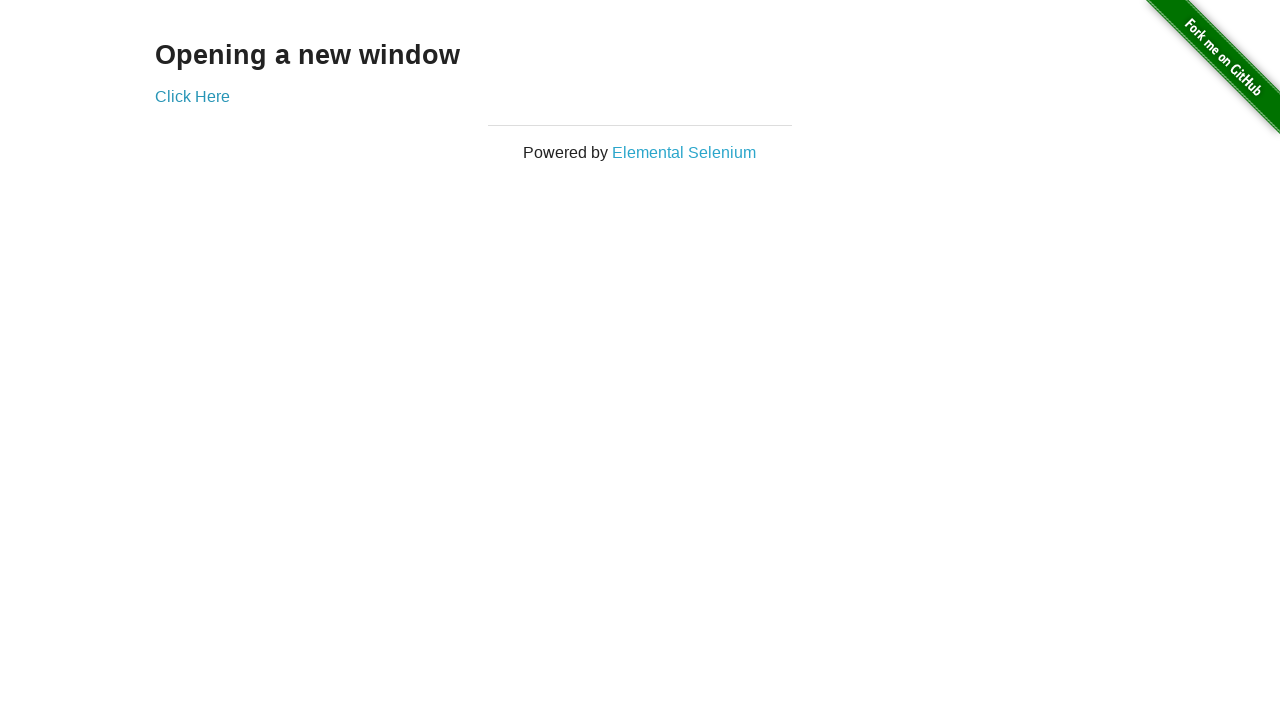

Closed the new window
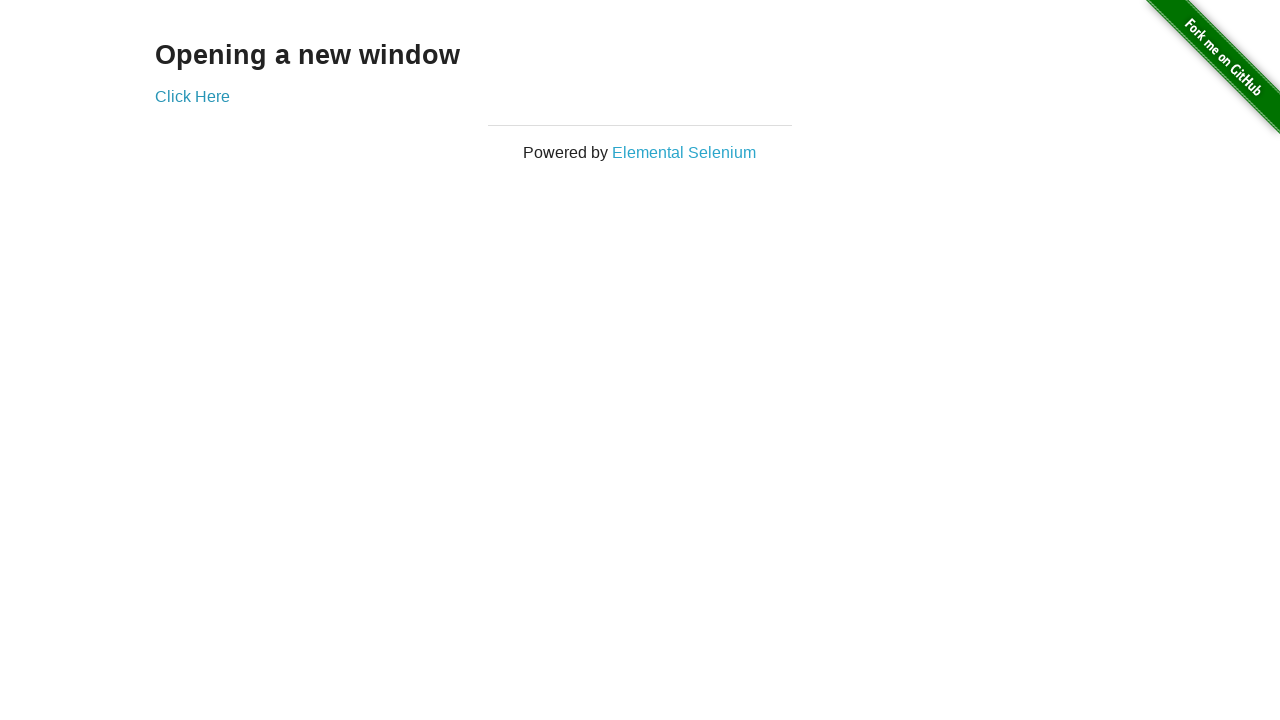

Verified returned to original page with title 'The Internet'
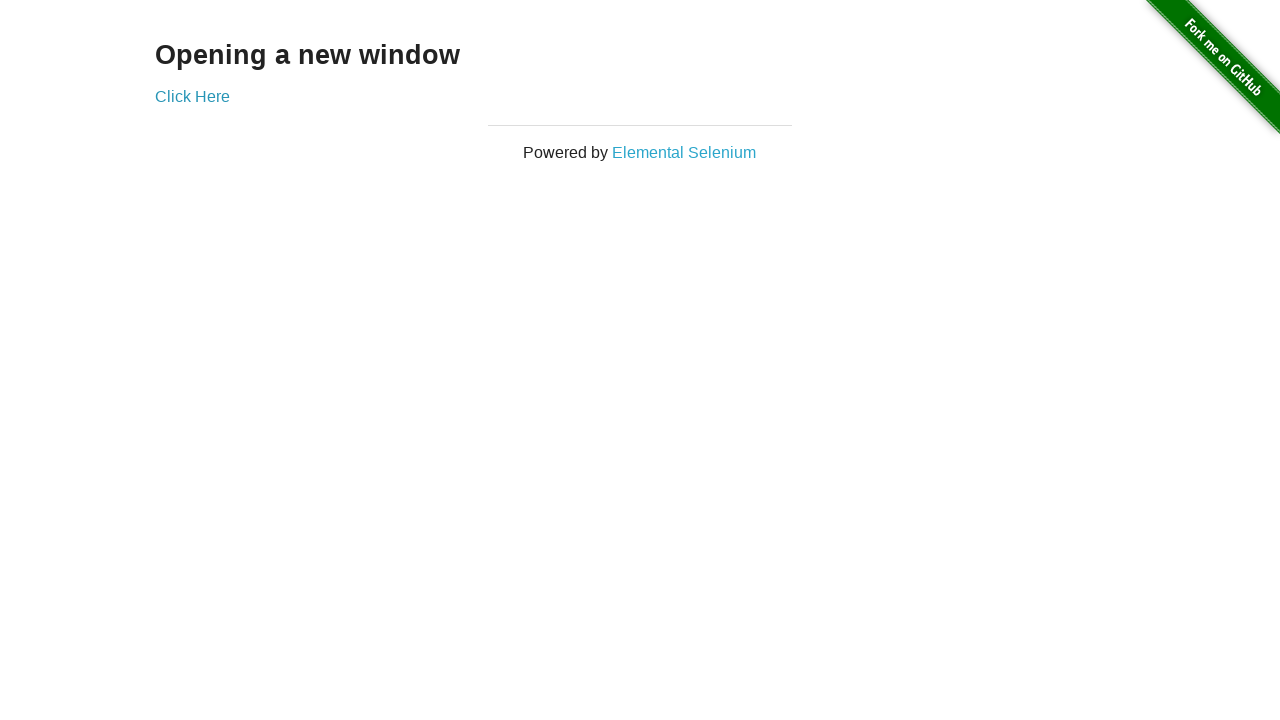

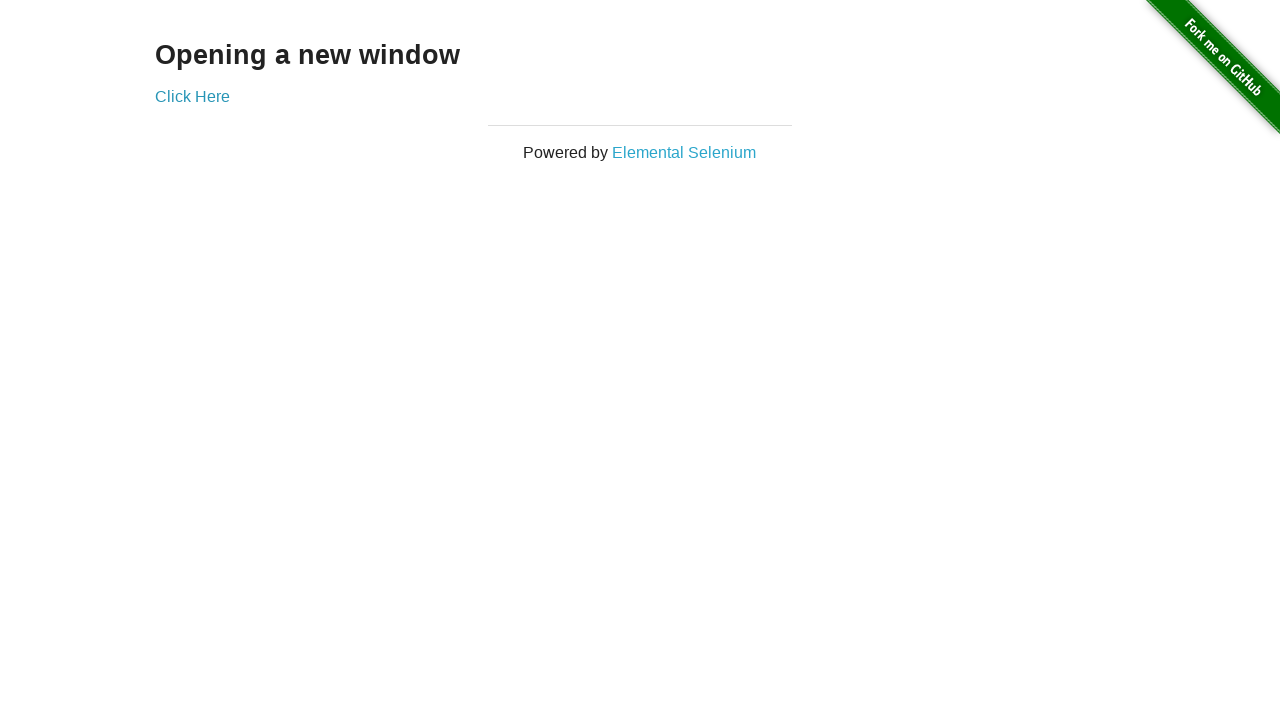